Tests navigation to the Catalog page by clicking on the Catalog menu item and verifying the page title changes to "КАТАЛОГ"

Starting URL: https://intershop5.skillbox.ru/

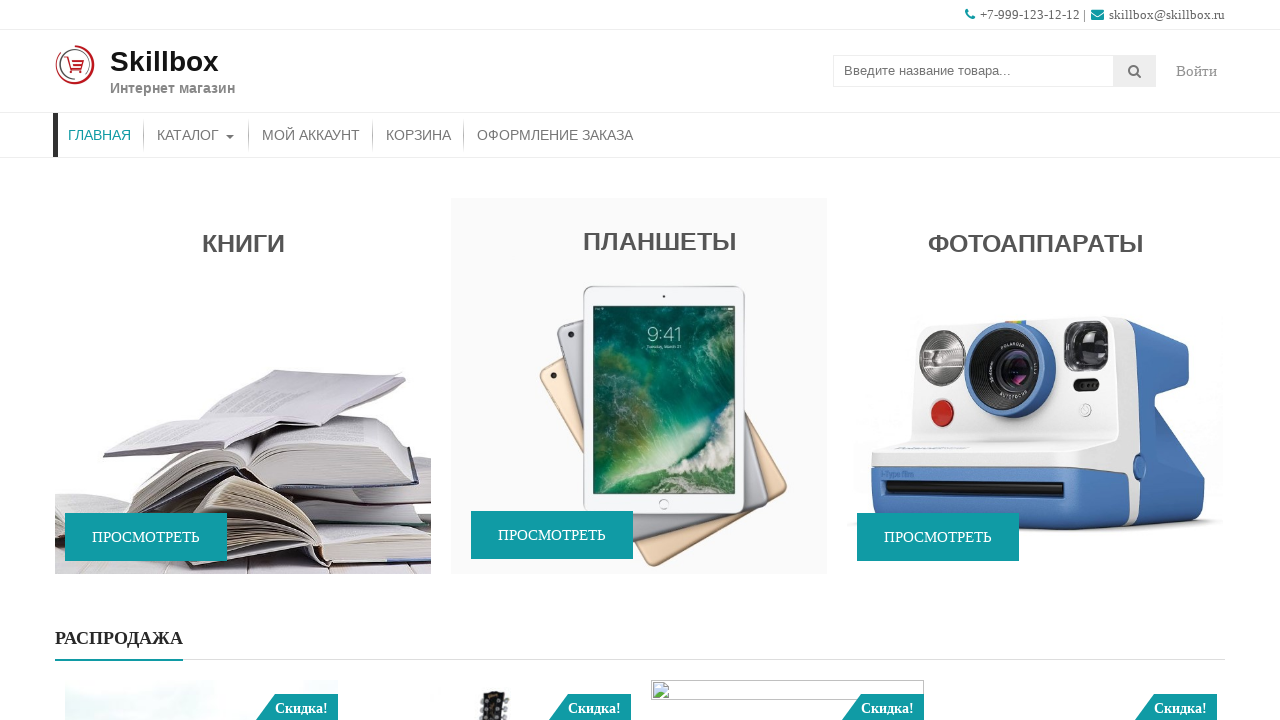

Clicked on Catalog menu item at (196, 135) on xpath=//*[contains(@class,'menu')]/*[contains(@class,'menu-item')]/a[text()='Кат
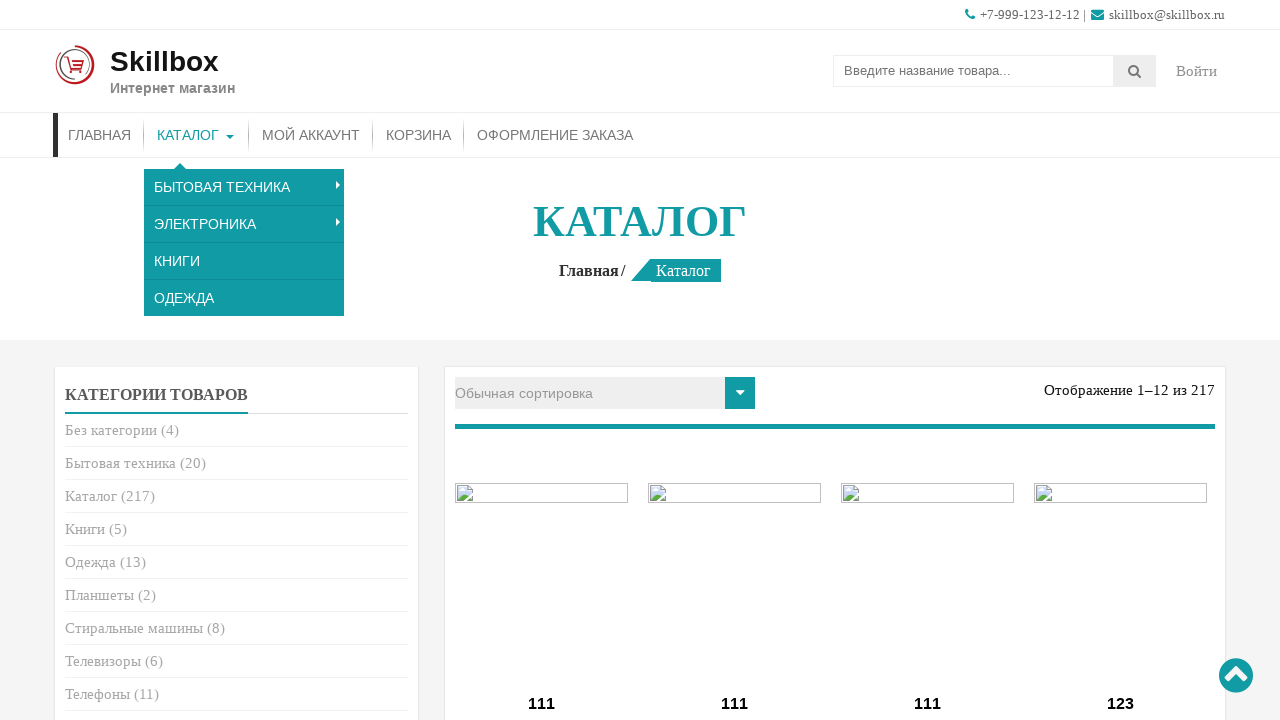

Verified page title 'КАТАЛОГ' is displayed
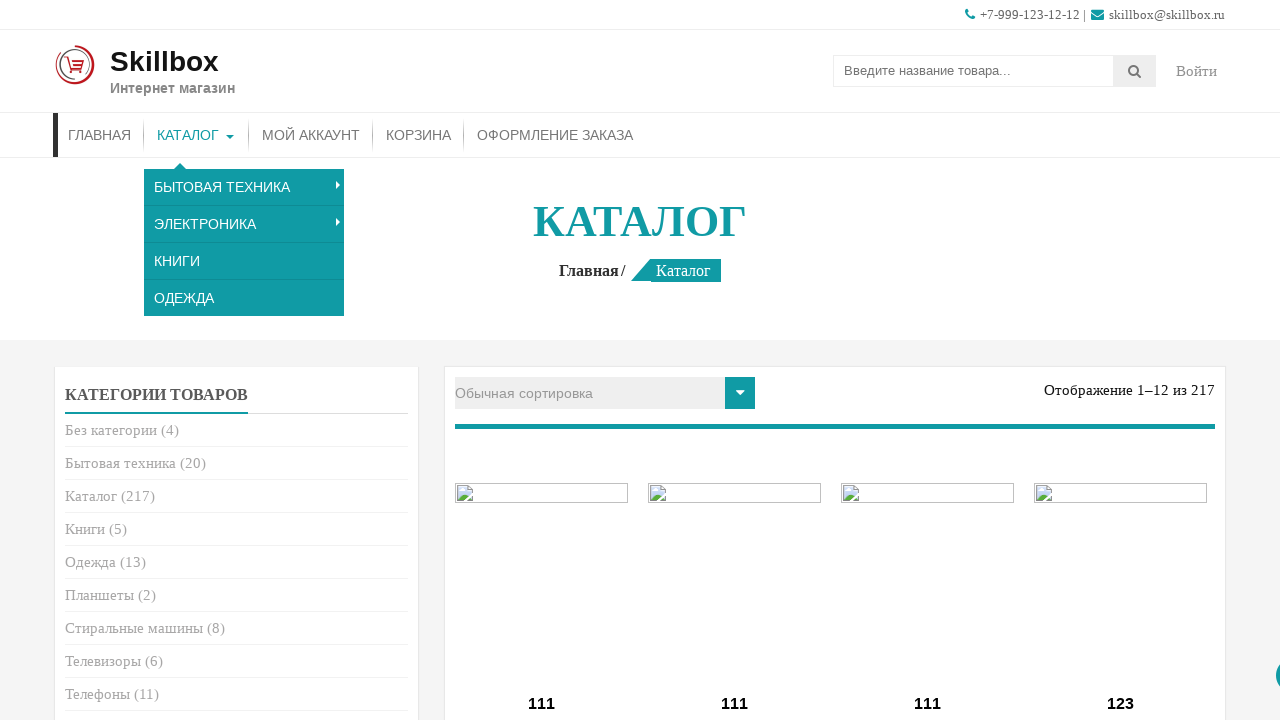

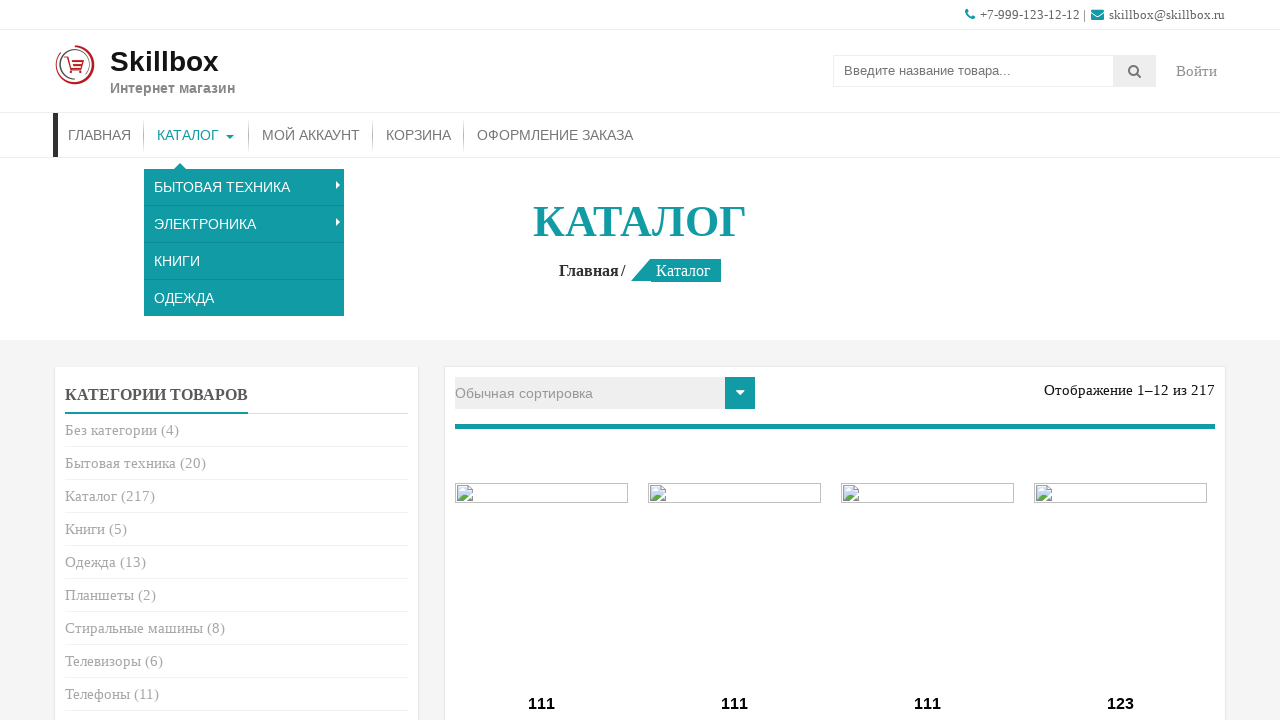